Clicks on an element and verifies the clicked indicator becomes visible

Starting URL: http://guinea-pig.webdriver.io/

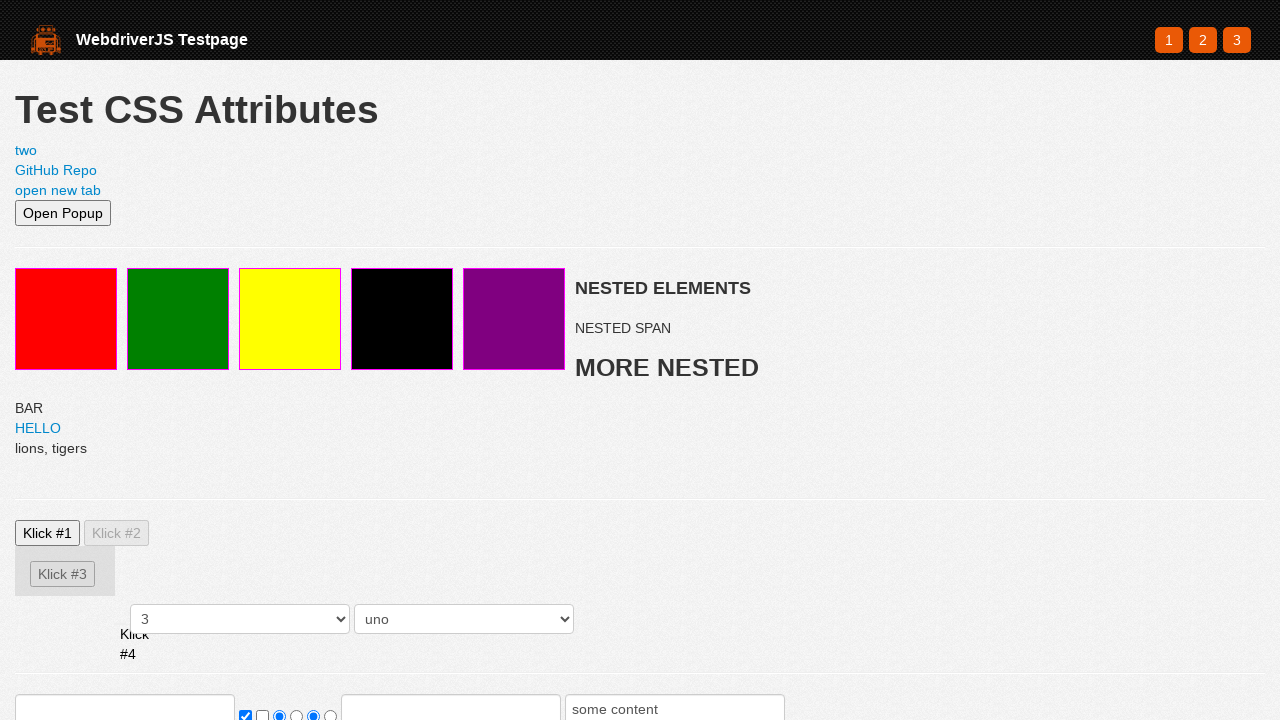

Verified clicked indicator is not initially visible
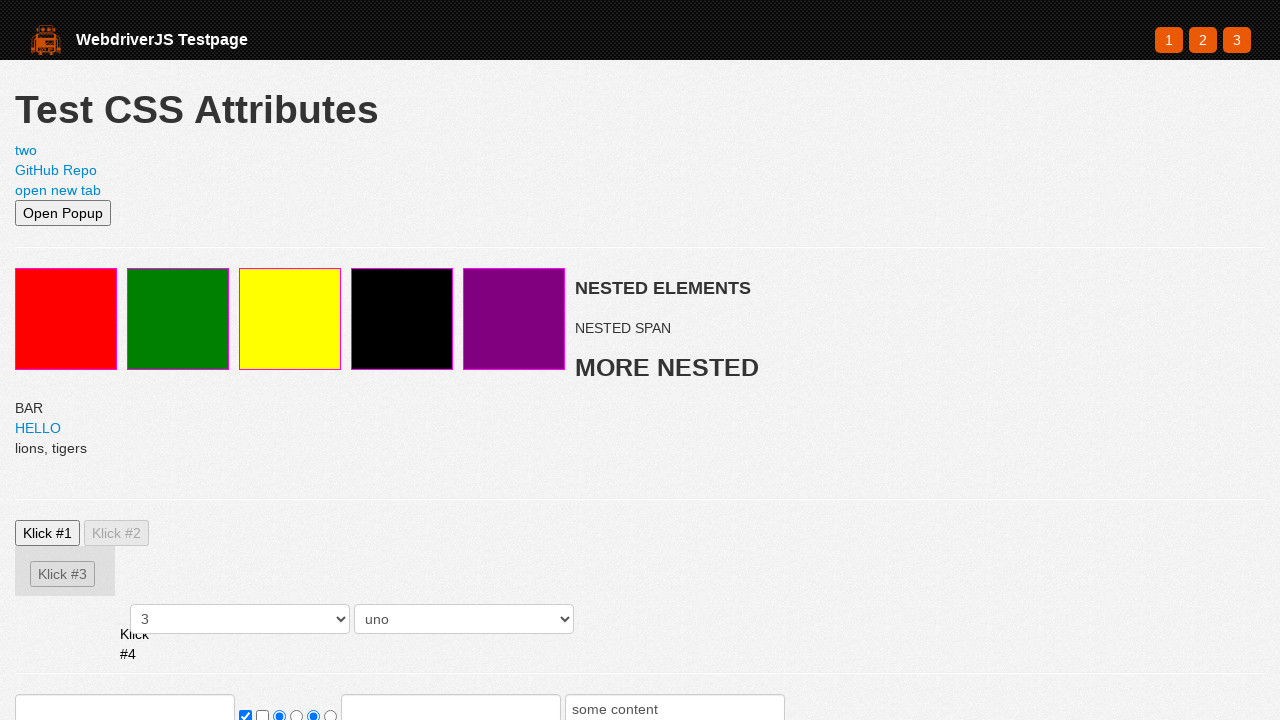

Clicked on .btn1 element at (48, 533) on .btn1
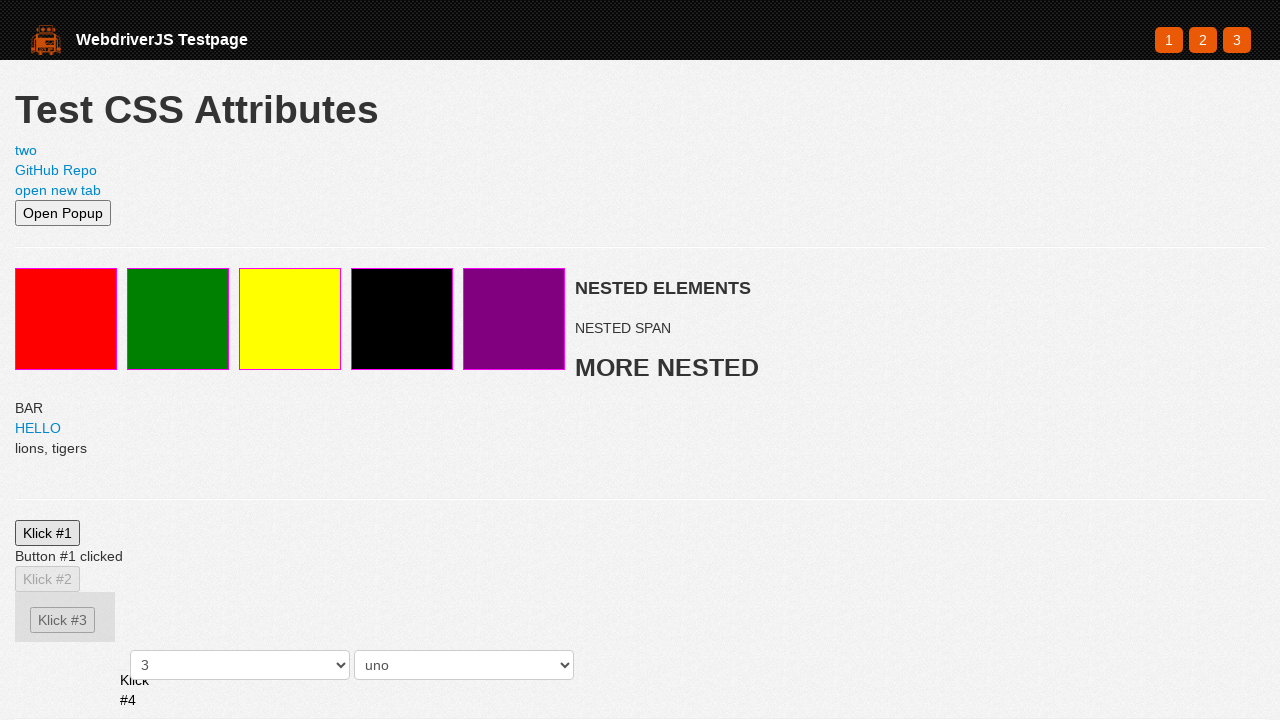

Verified clicked indicator is now visible
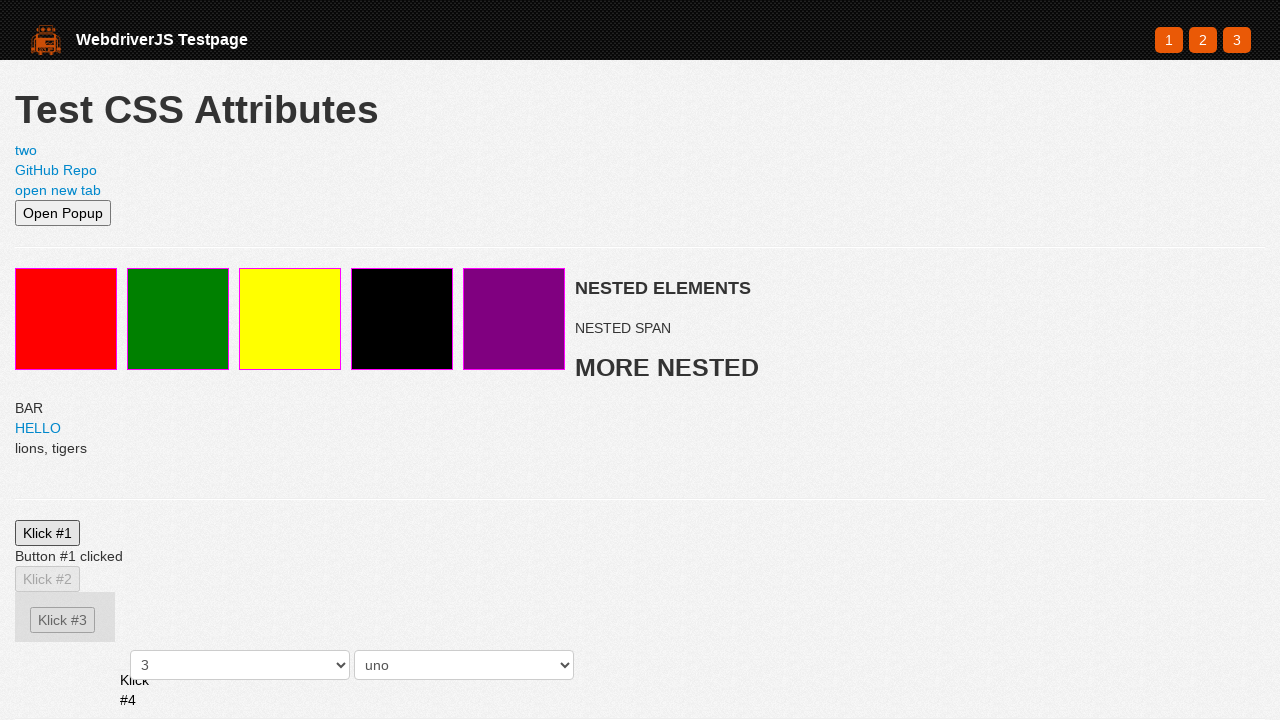

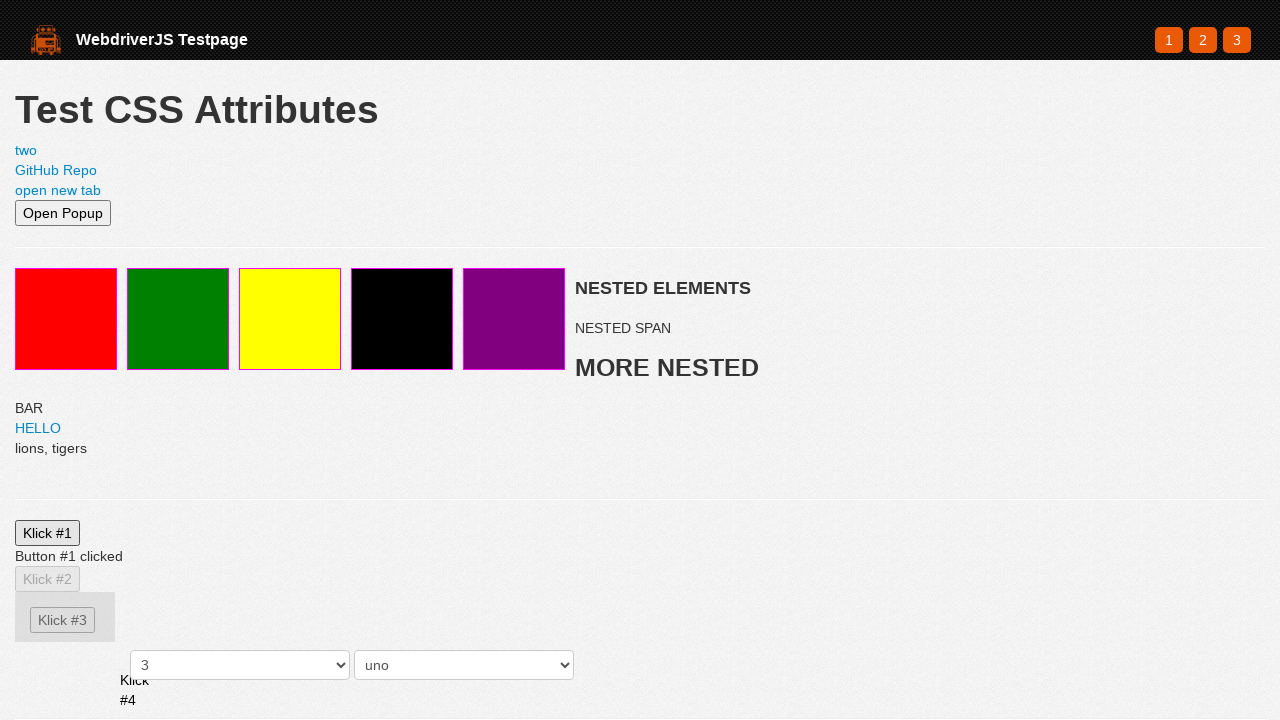